Tests the mouse search form on RocketJumpNinja by filling in hand measurements, selecting grip style, leniency, and shape options, optionally checking wireless/lefthanded boxes, entering number of buttons, and clicking search to view results.

Starting URL: https://www.rocketjumpninja.com/mouse-search

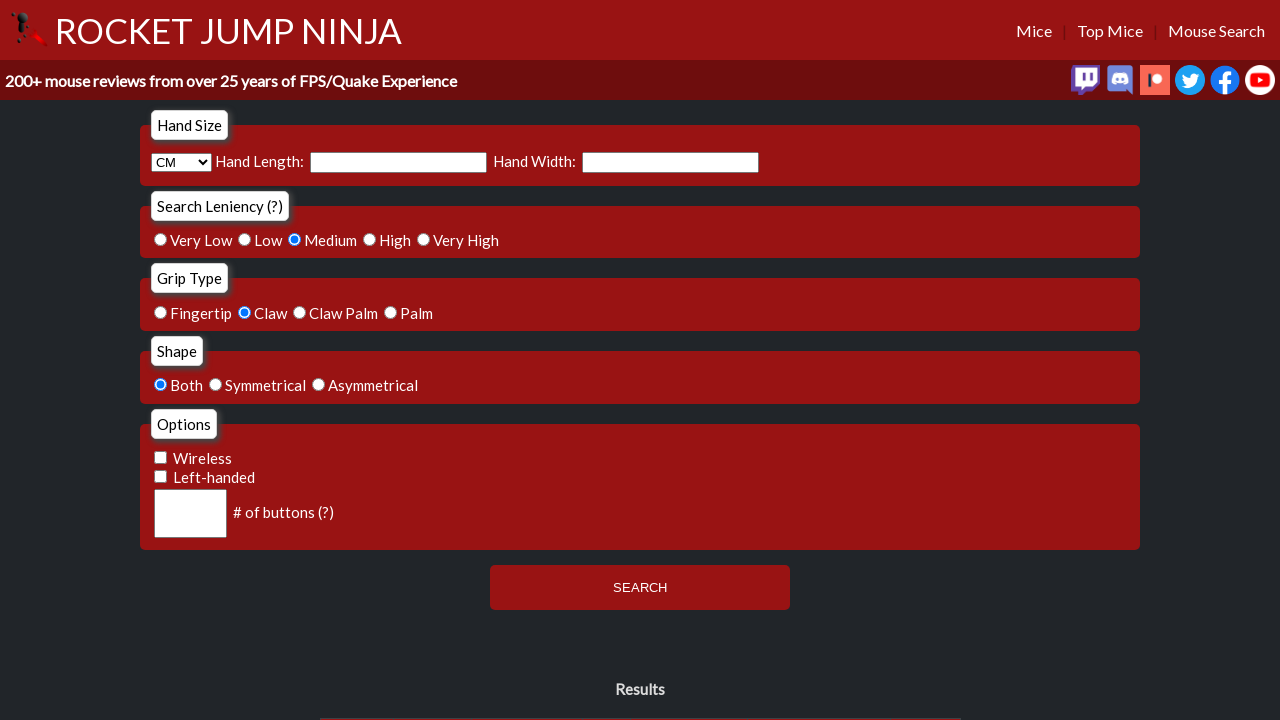

Page loaded, hand length input field is visible
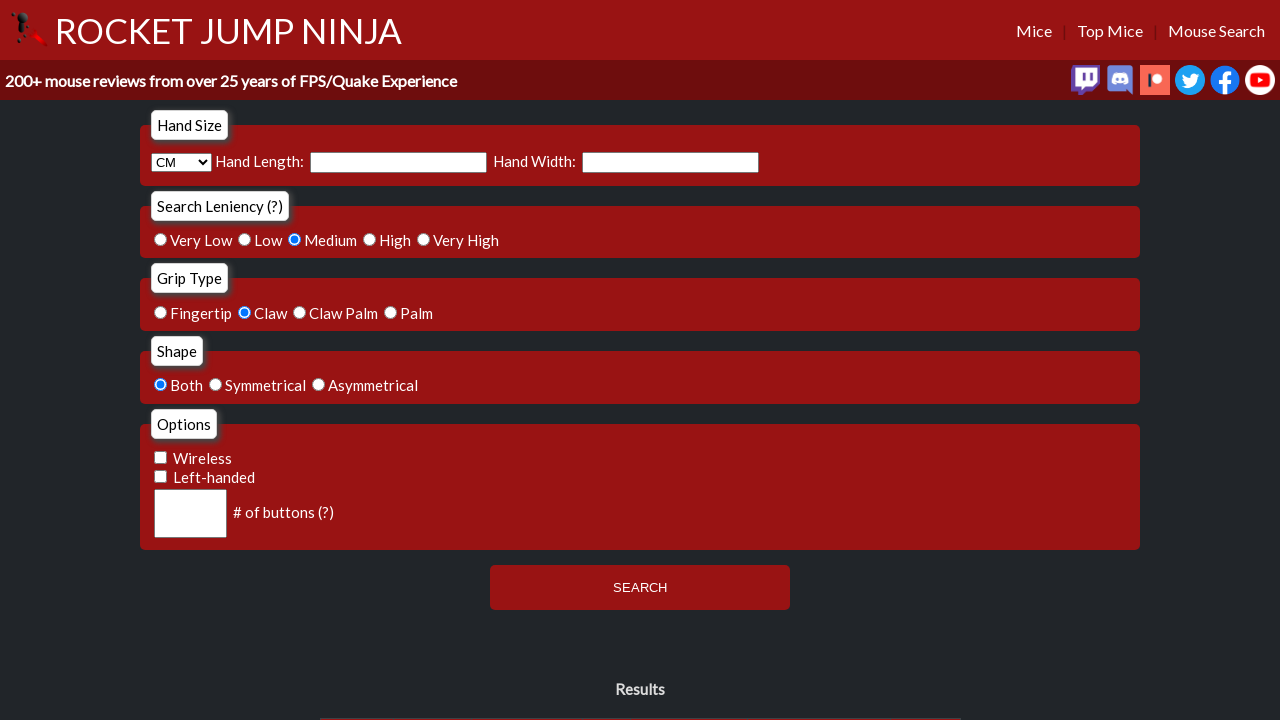

Filled hand length input with 20mm on input[name='h_length']
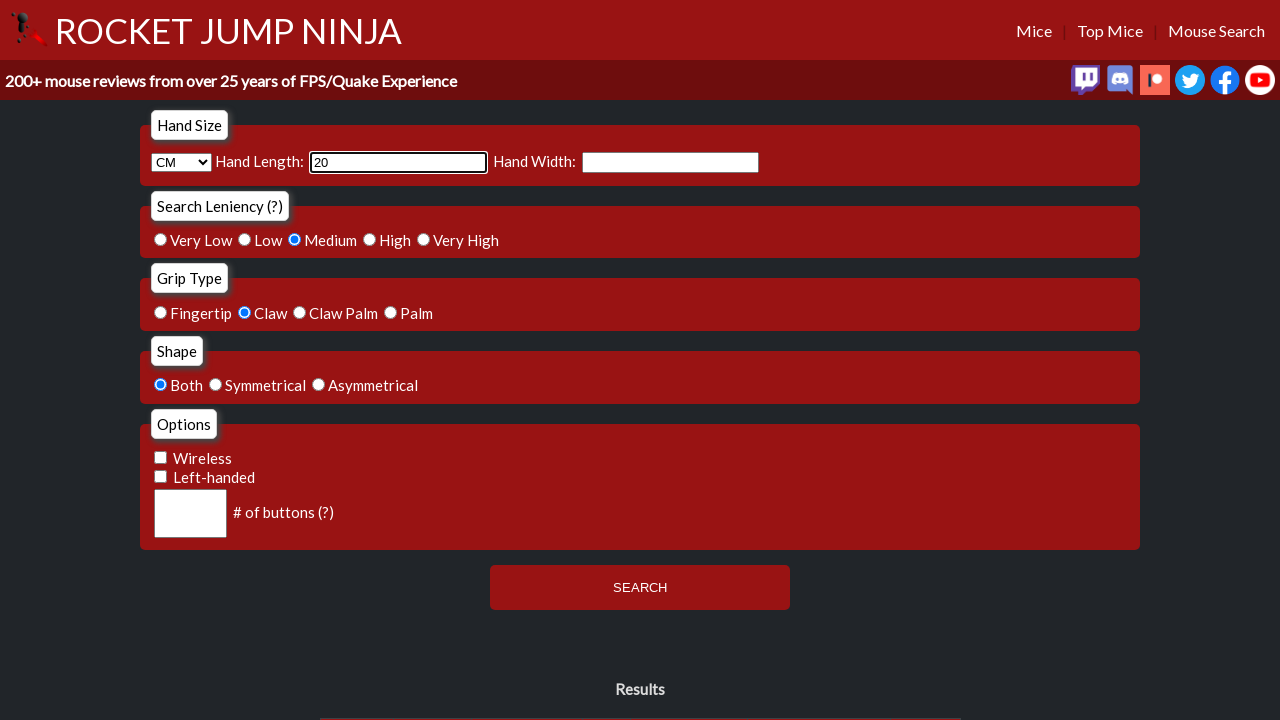

Filled grip width input with 9mm on input[name='h_width']
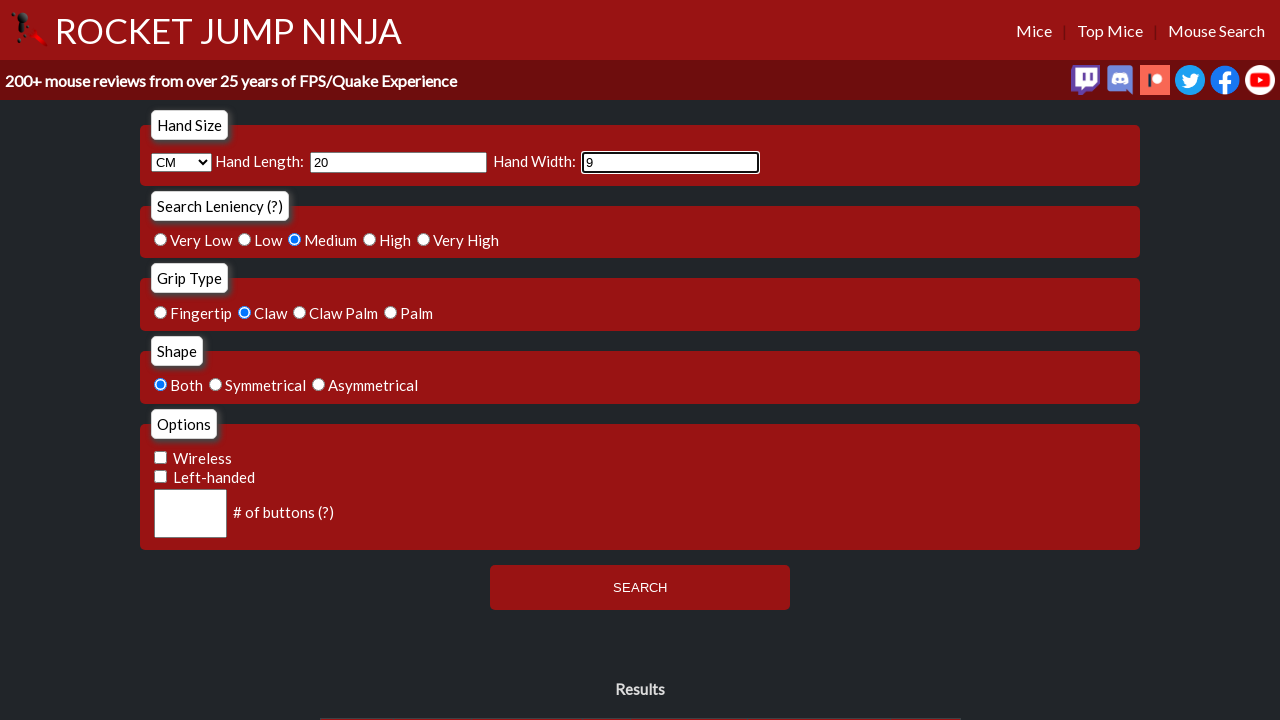

Selected leniency option with value 4 at (424, 239) on input.form_radio[name='leniency'][value='4']
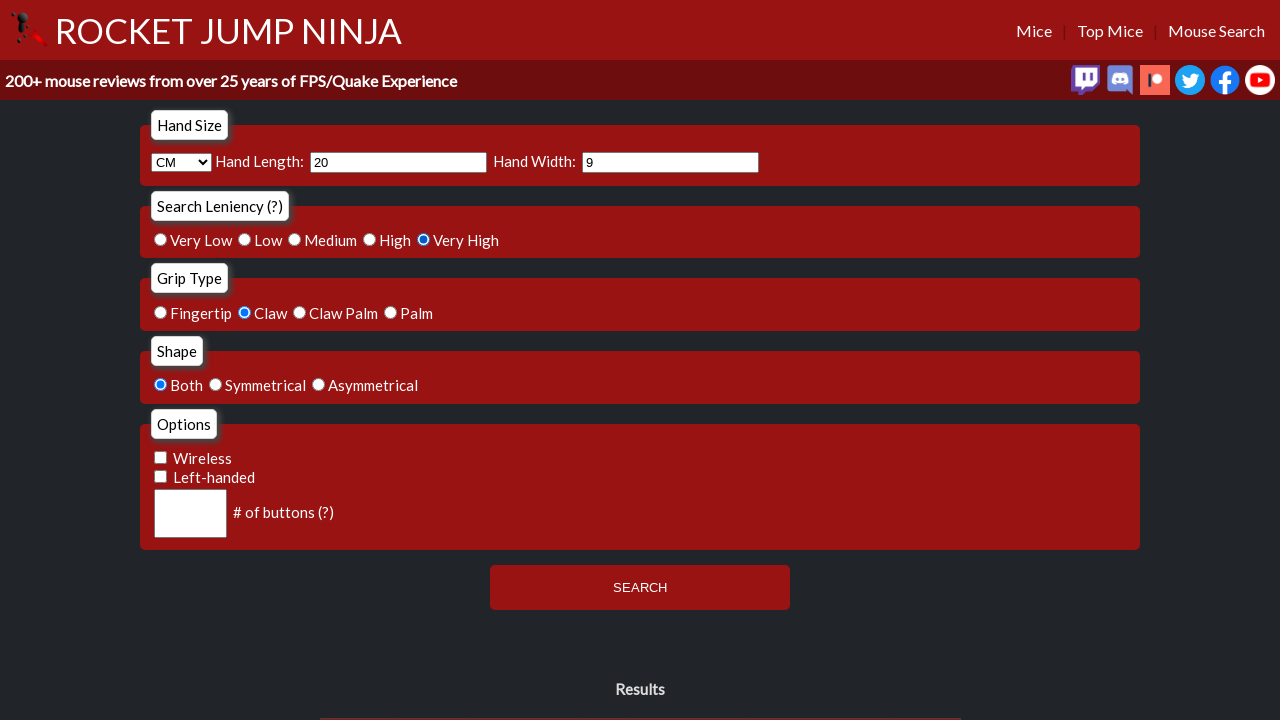

Selected grip style: PALM at (391, 312) on input.form_radio[name='grip_type'][value='PALM']
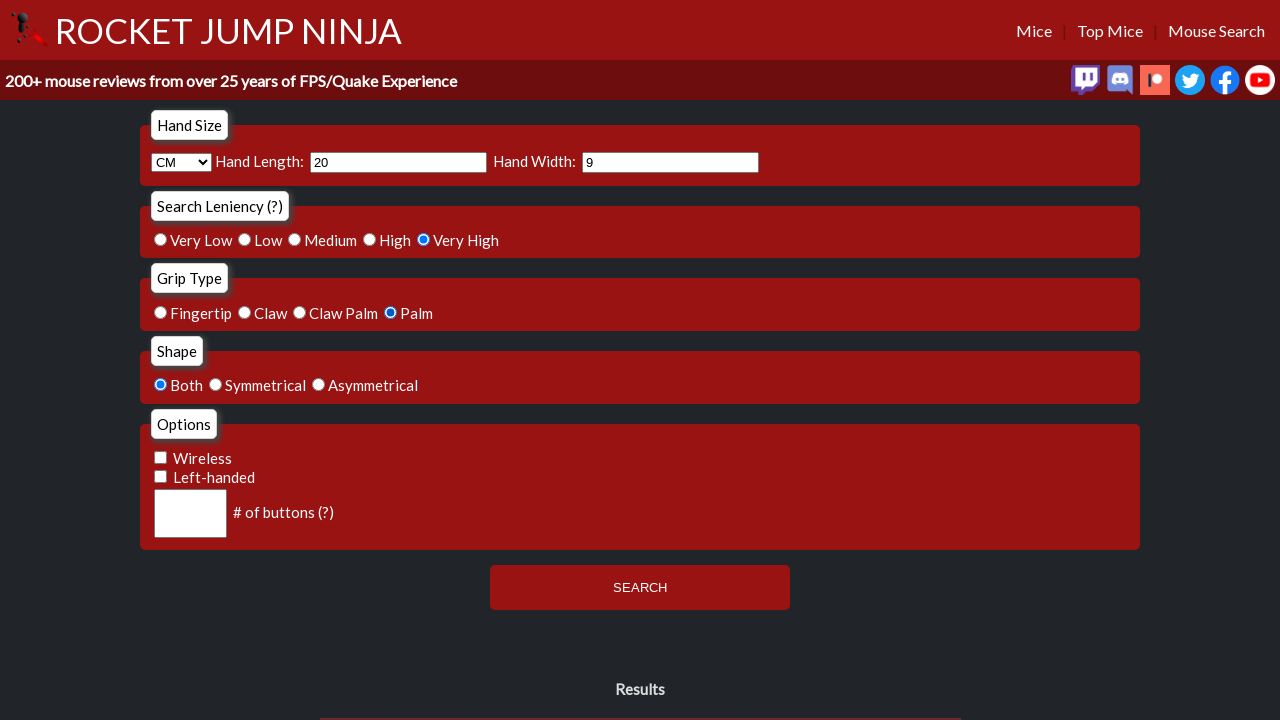

Selected shape option: symmetrical at (216, 385) on input.form_radio[name='shape'][value='symmetrical']
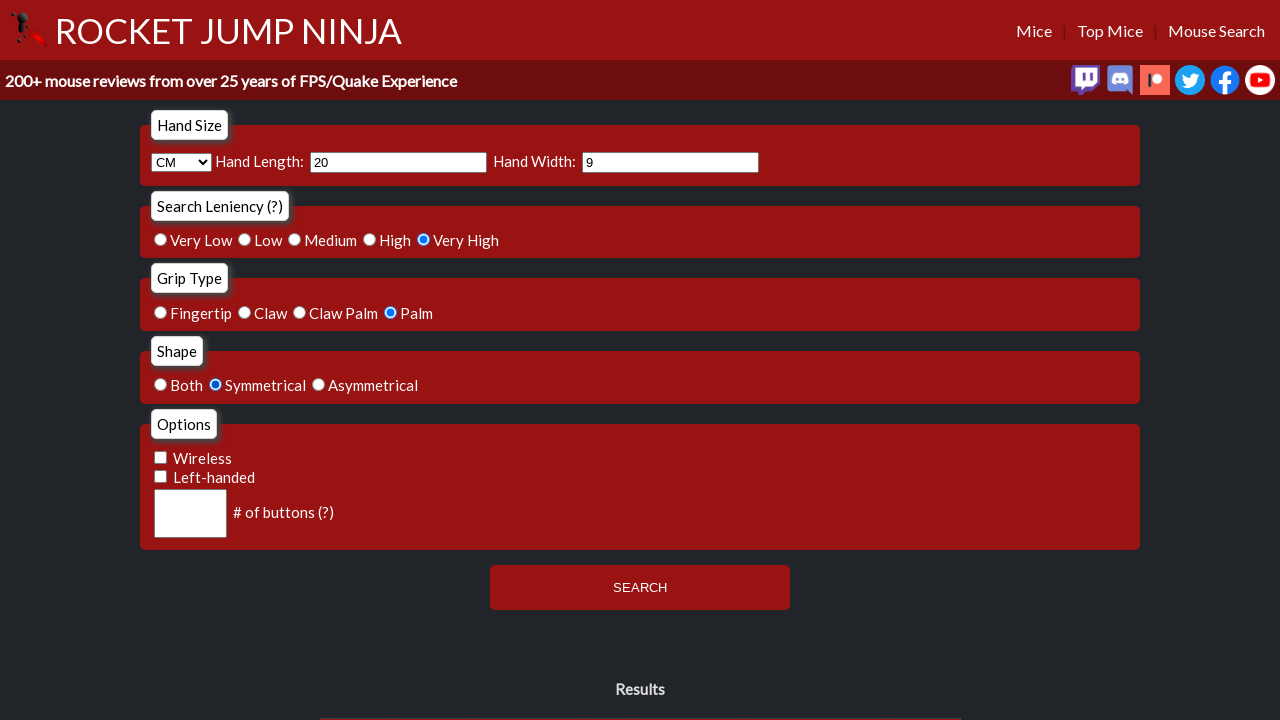

Checked wireless checkbox at (161, 457) on input[type='checkbox'][name='wireless']
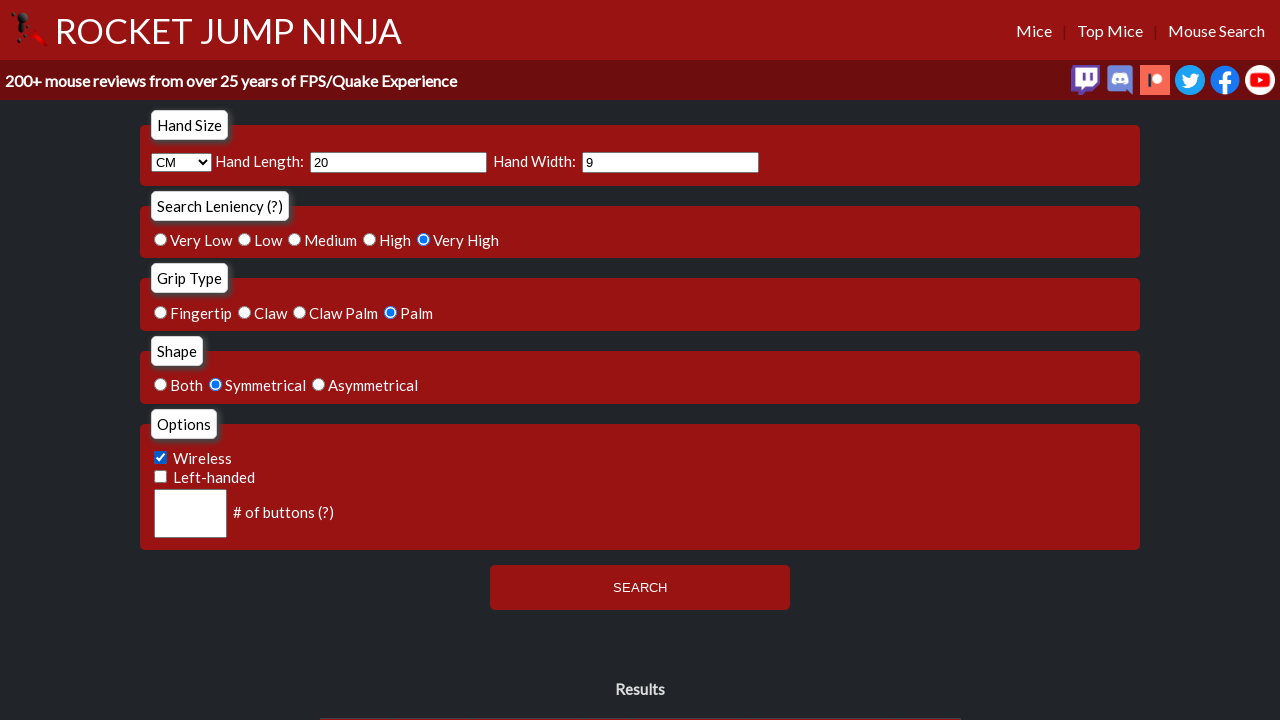

Filled number of buttons input with 5 on input#numButtons
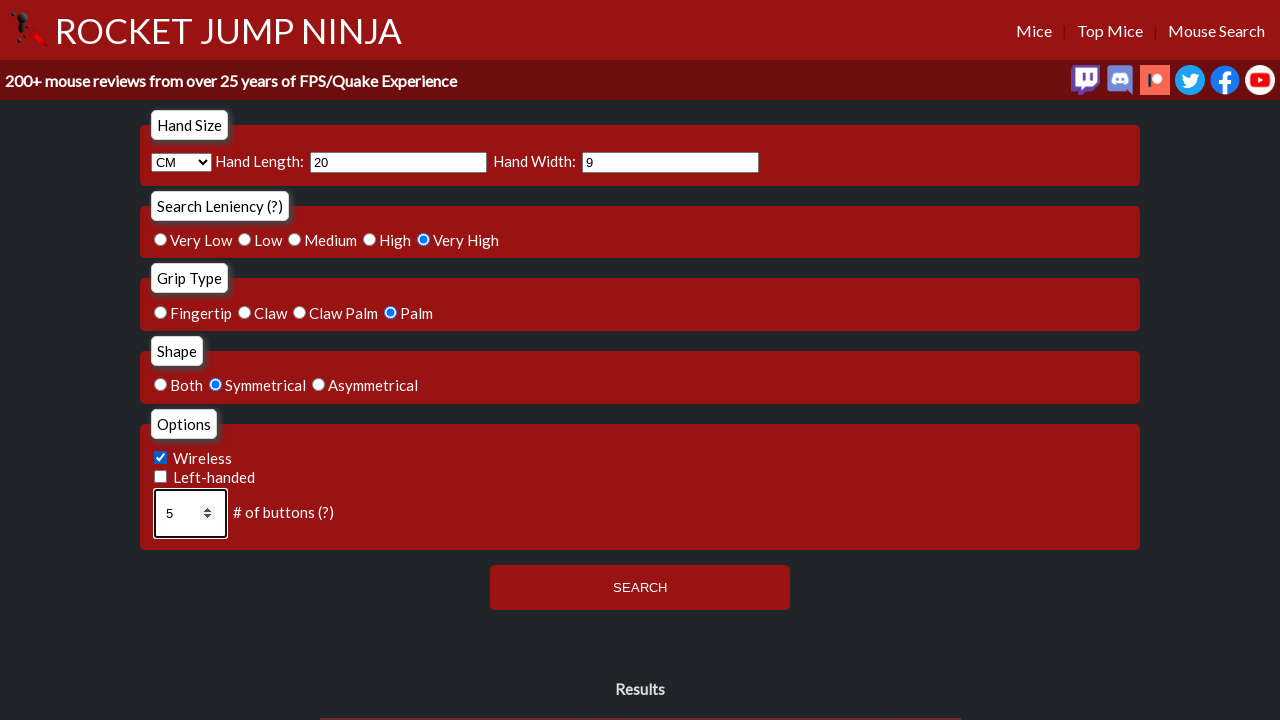

Clicked SEARCH button to submit form at (640, 588) on input#searchButton[type='button'][value='SEARCH']
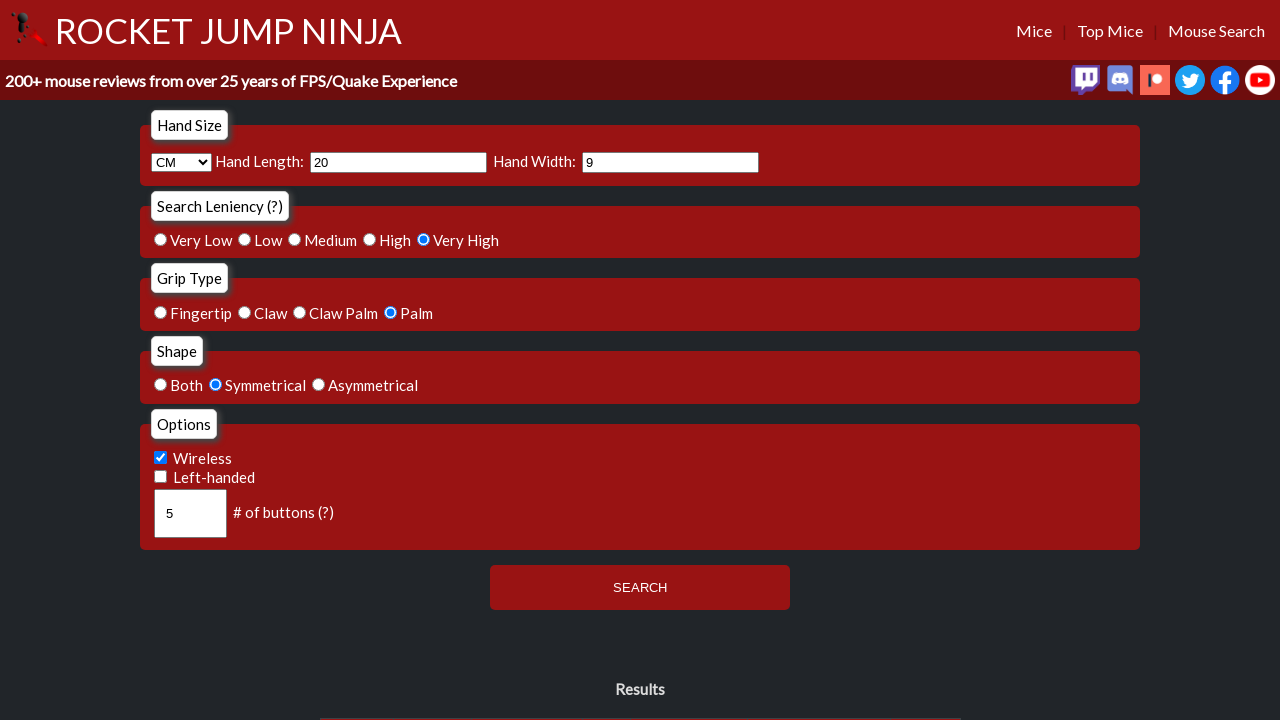

Search results table loaded successfully
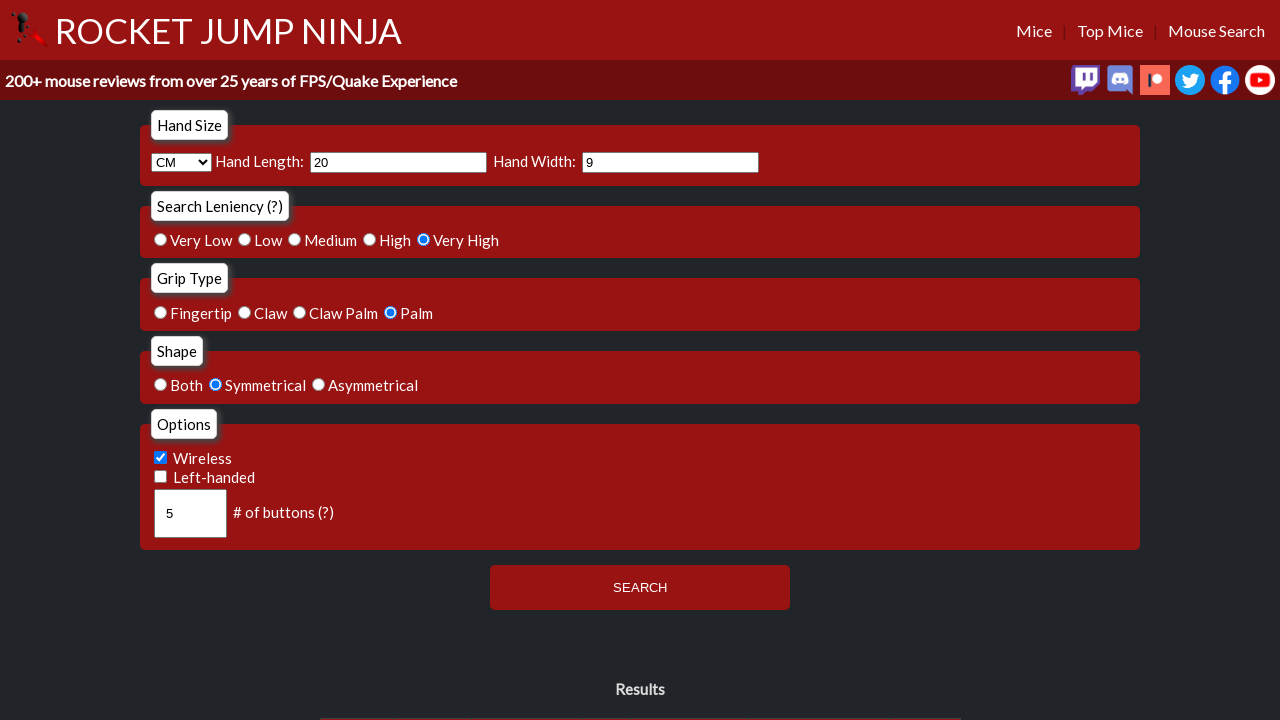

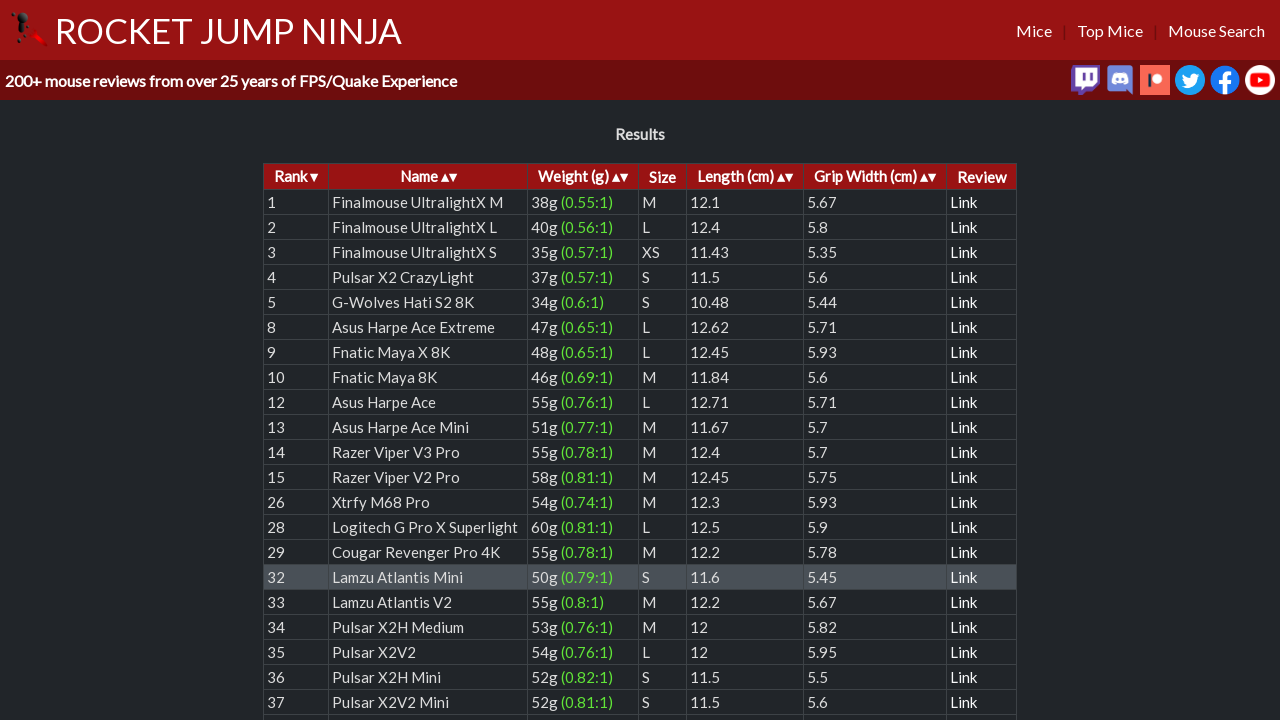